Tests sorting the Due column in ascending order on table2 using semantic class-based locators instead of positional selectors.

Starting URL: http://the-internet.herokuapp.com/tables

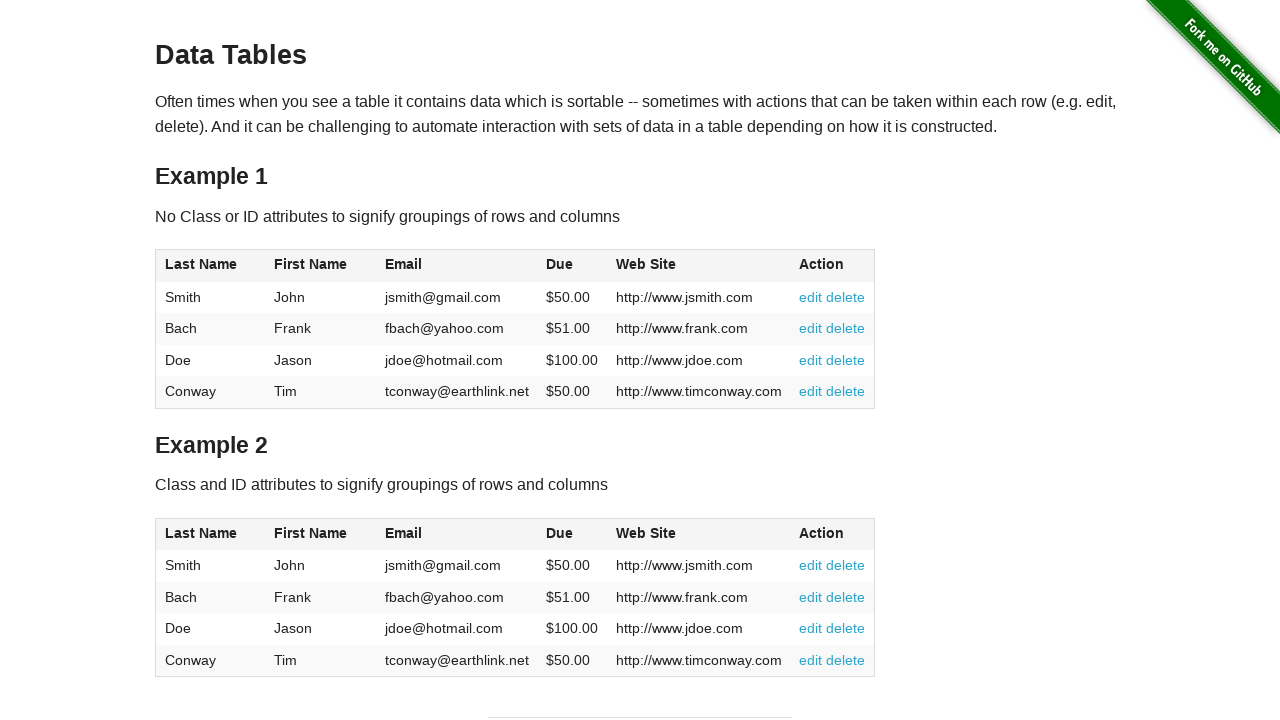

Clicked the Due column header in table2 to sort at (560, 533) on #table2 thead .dues
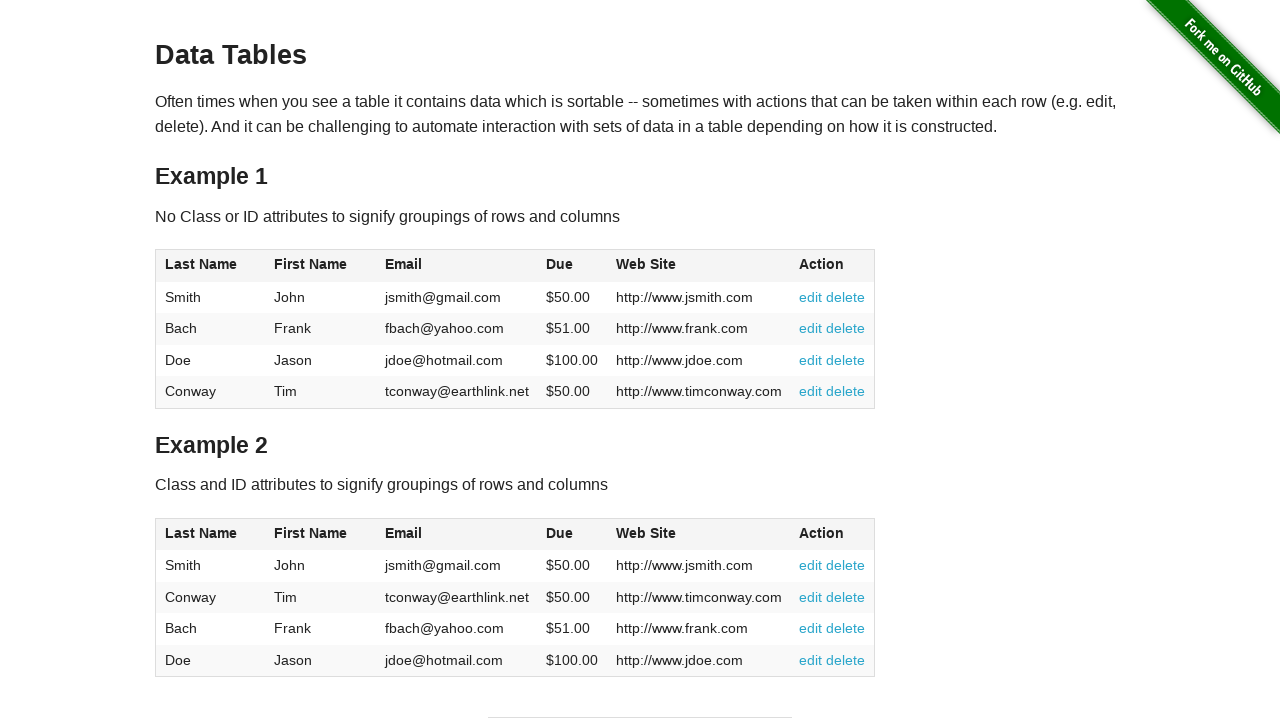

Table2 Due column data loaded after sorting
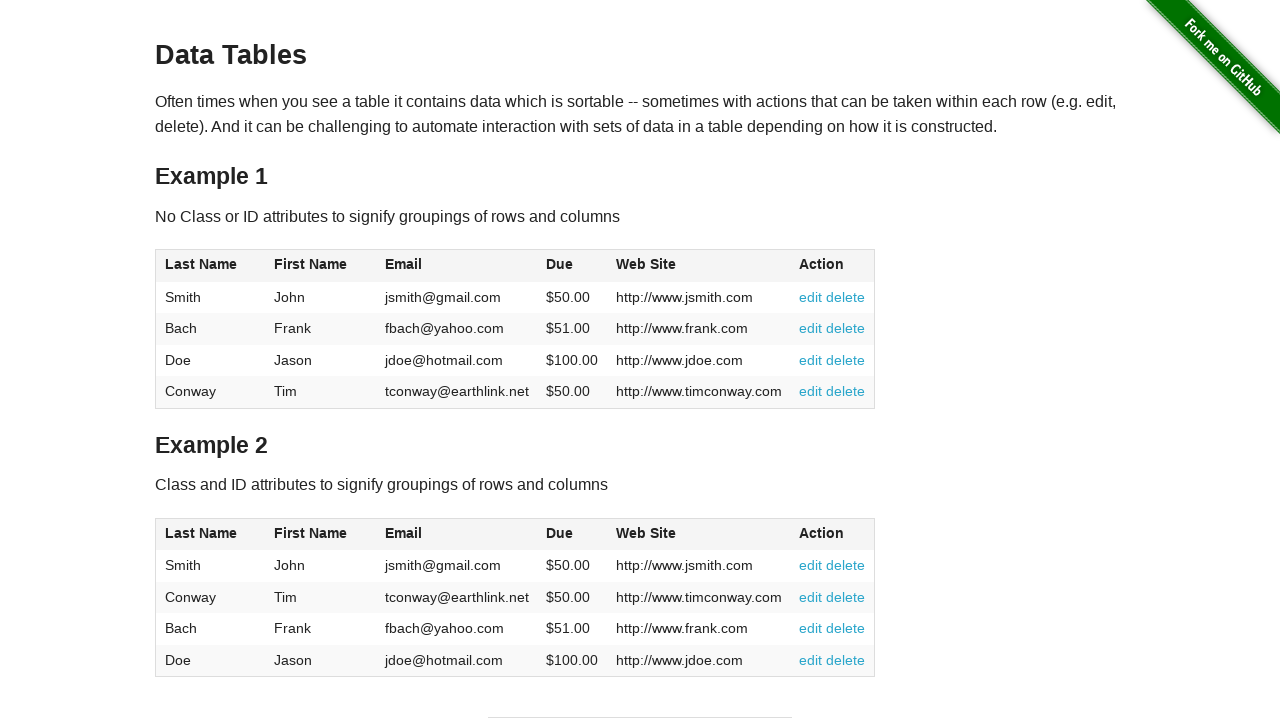

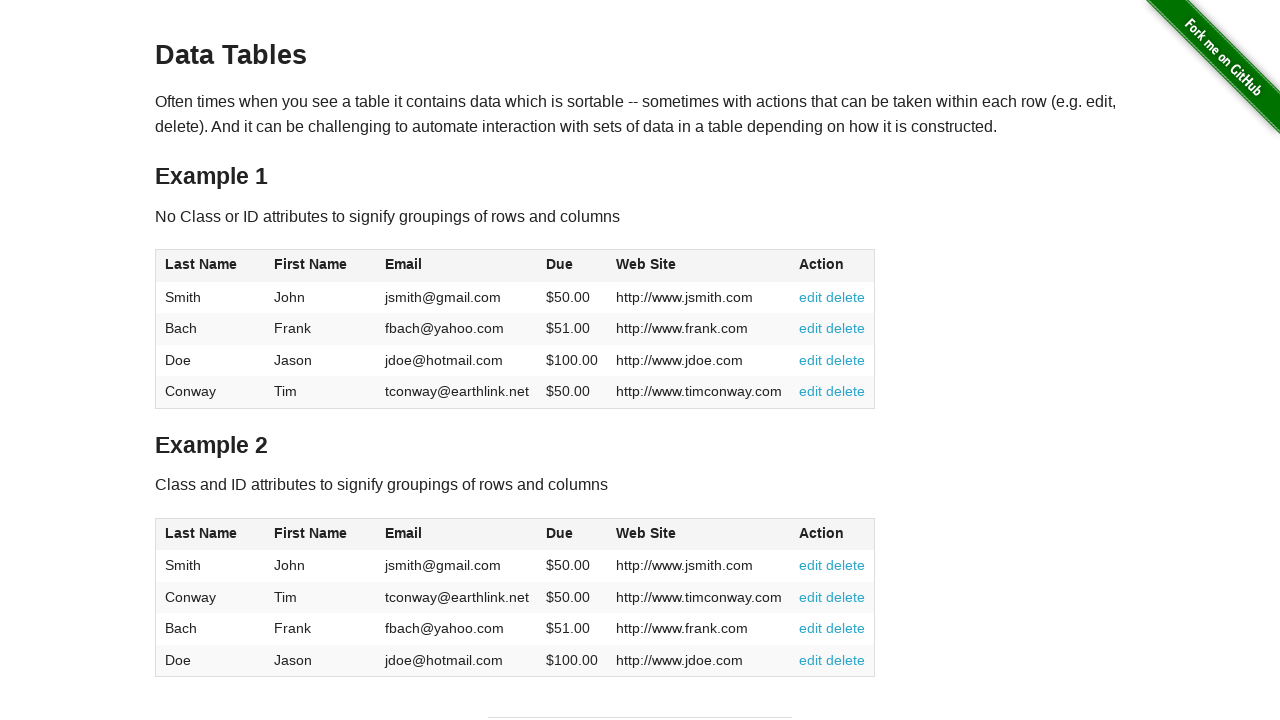